Tests marking all todo items as completed using the toggle all checkbox.

Starting URL: https://demo.playwright.dev/todomvc

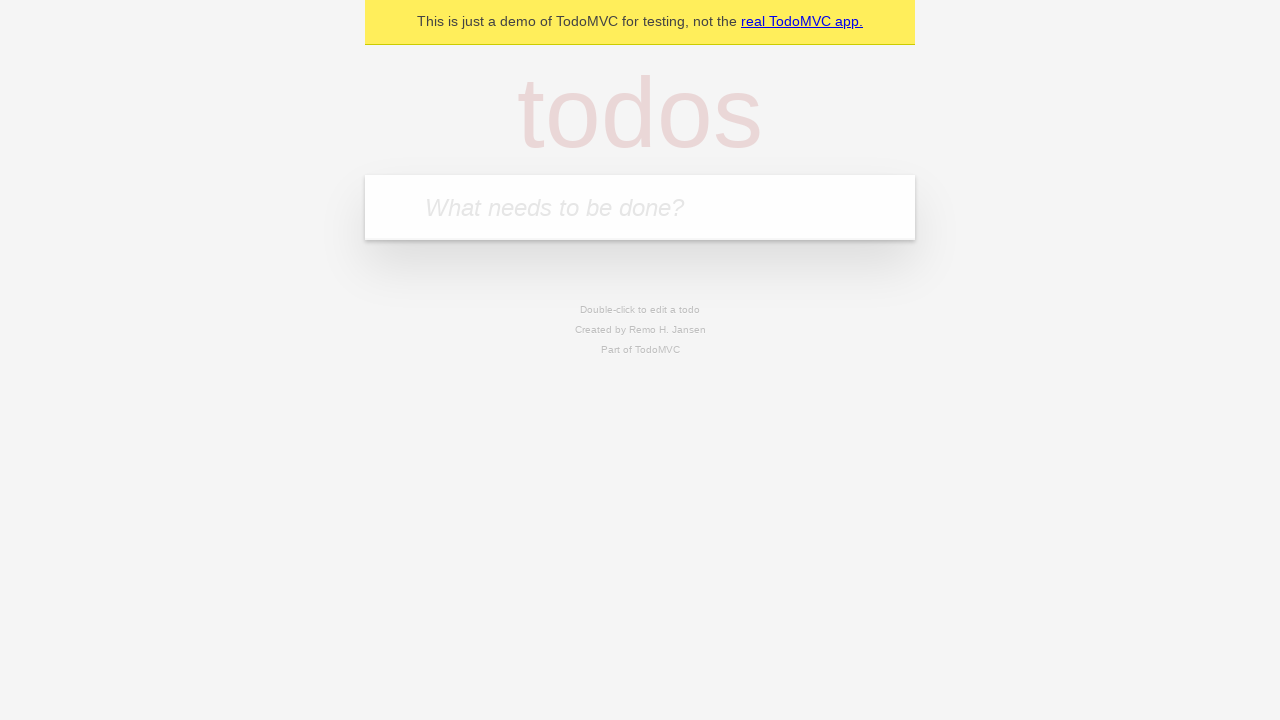

Filled todo input with 'buy some cheese' on internal:attr=[placeholder="What needs to be done?"i]
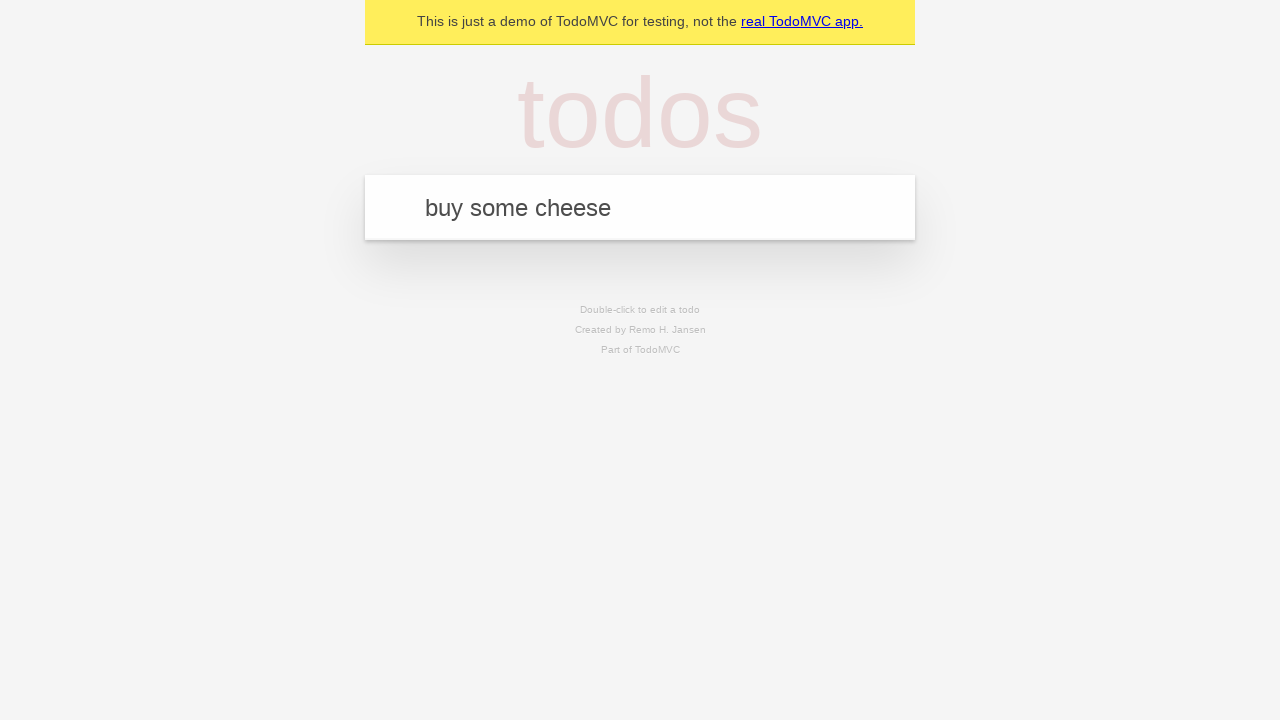

Pressed Enter to add first todo item on internal:attr=[placeholder="What needs to be done?"i]
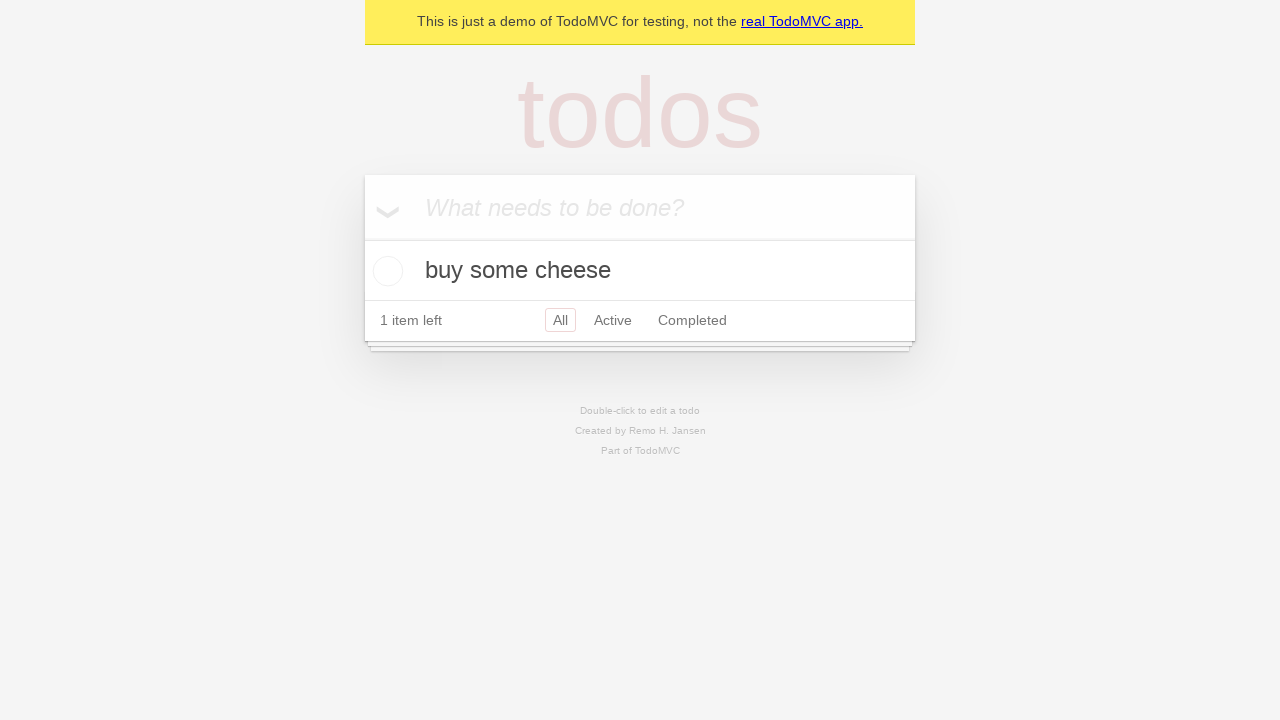

Filled todo input with 'feed the cat' on internal:attr=[placeholder="What needs to be done?"i]
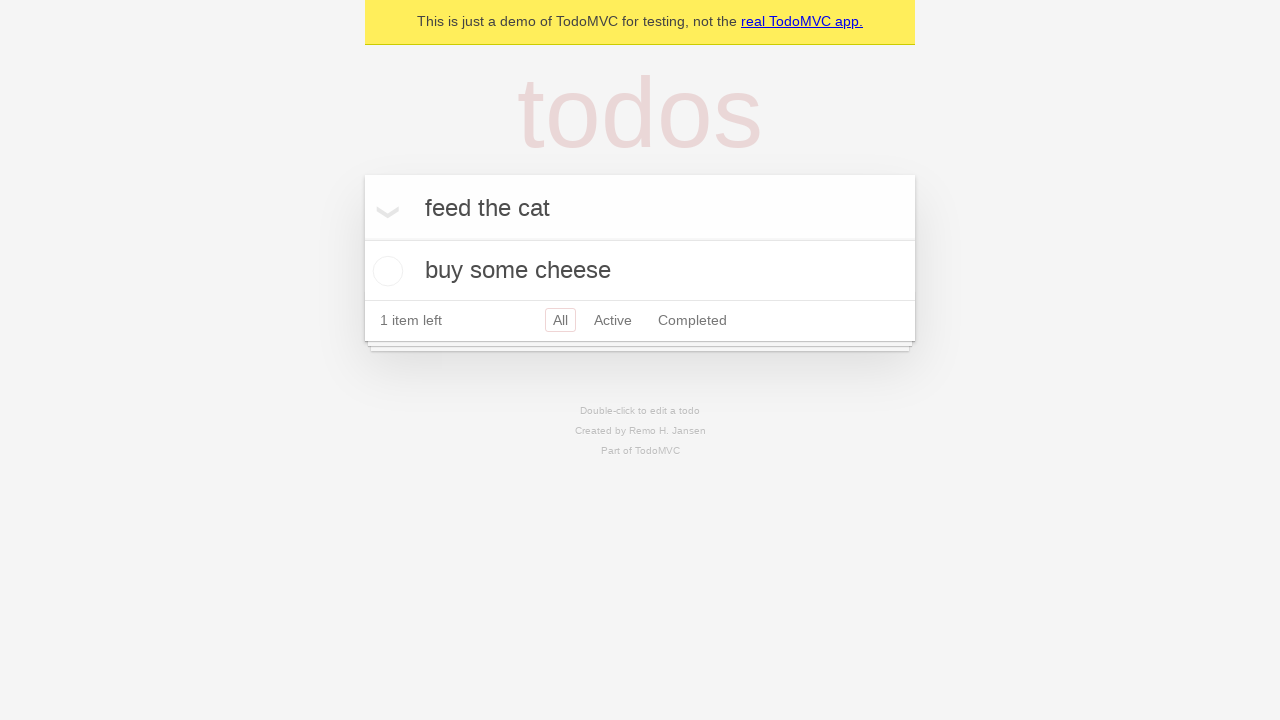

Pressed Enter to add second todo item on internal:attr=[placeholder="What needs to be done?"i]
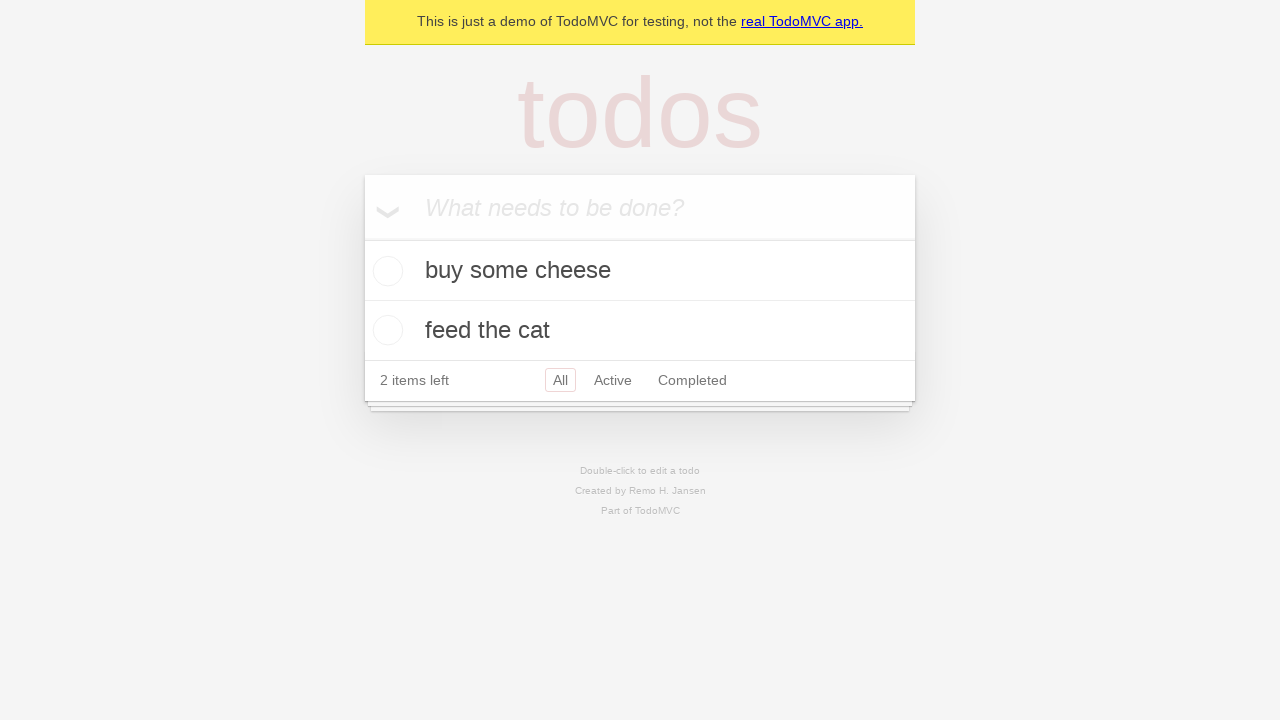

Filled todo input with 'book a doctors appointment' on internal:attr=[placeholder="What needs to be done?"i]
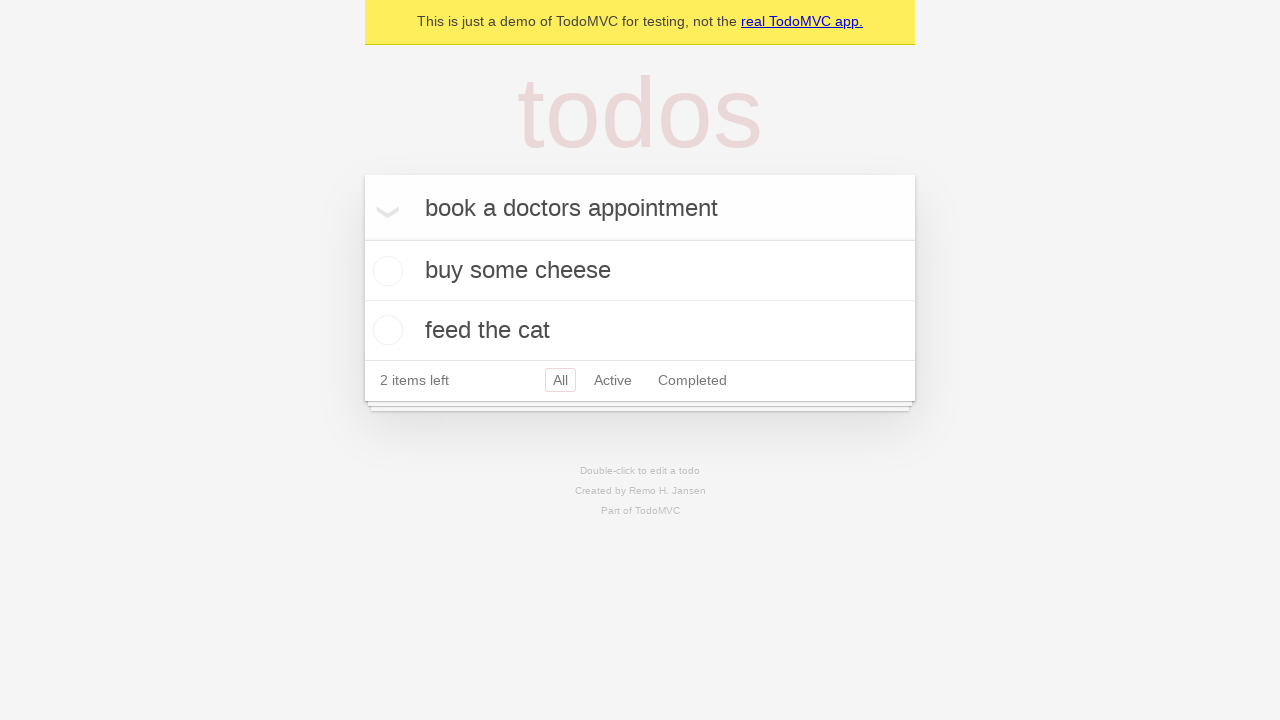

Pressed Enter to add third todo item on internal:attr=[placeholder="What needs to be done?"i]
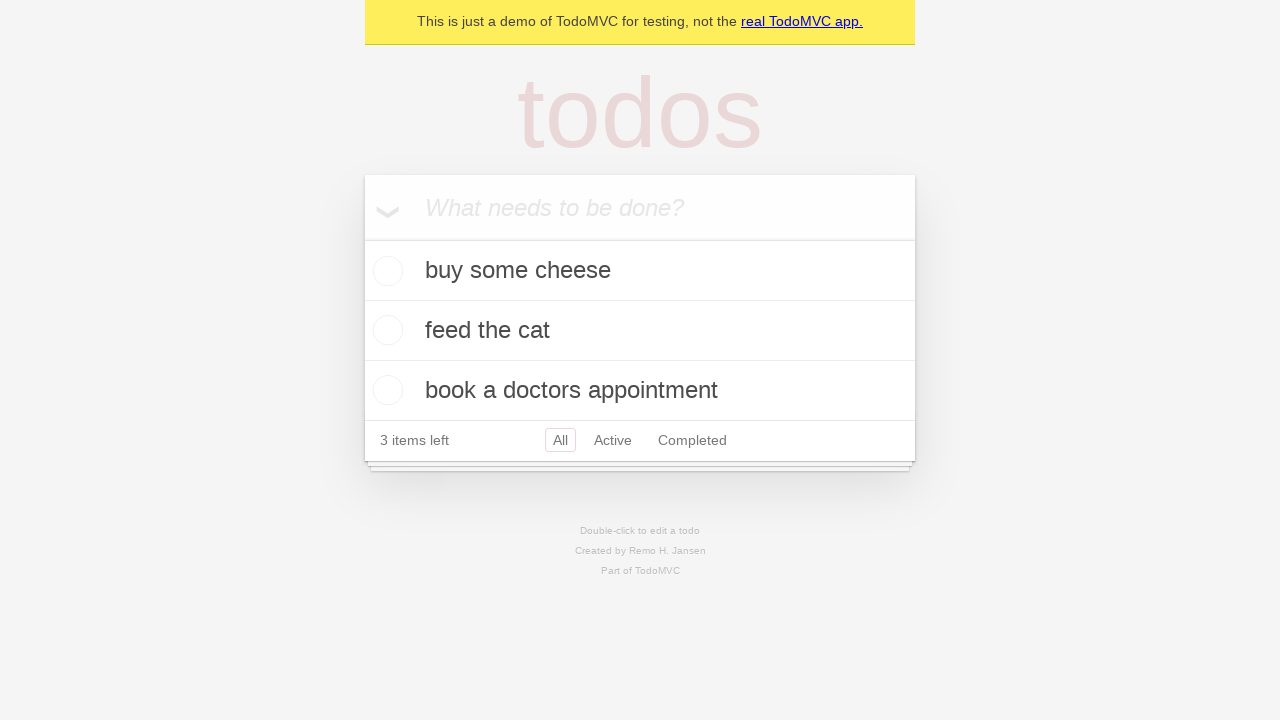

Clicked 'Mark all as complete' checkbox to mark all todo items as completed at (362, 238) on internal:label="Mark all as complete"i
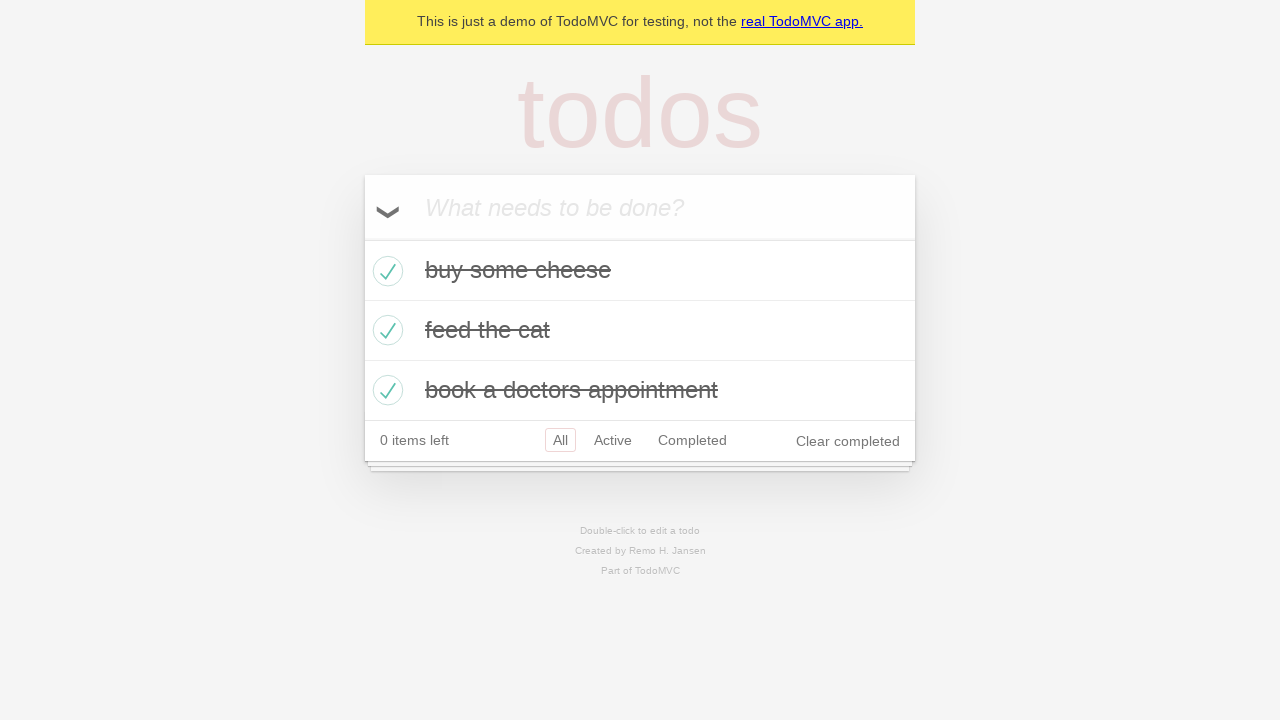

Verified all todo items are marked as completed
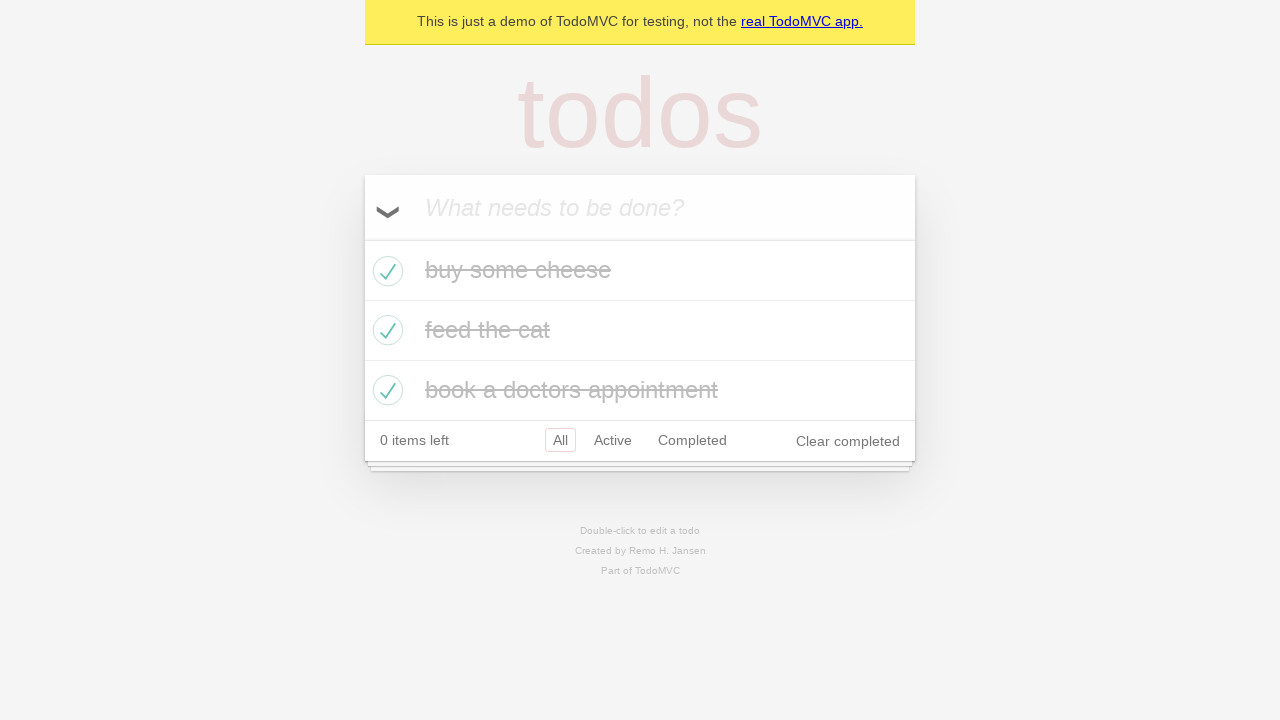

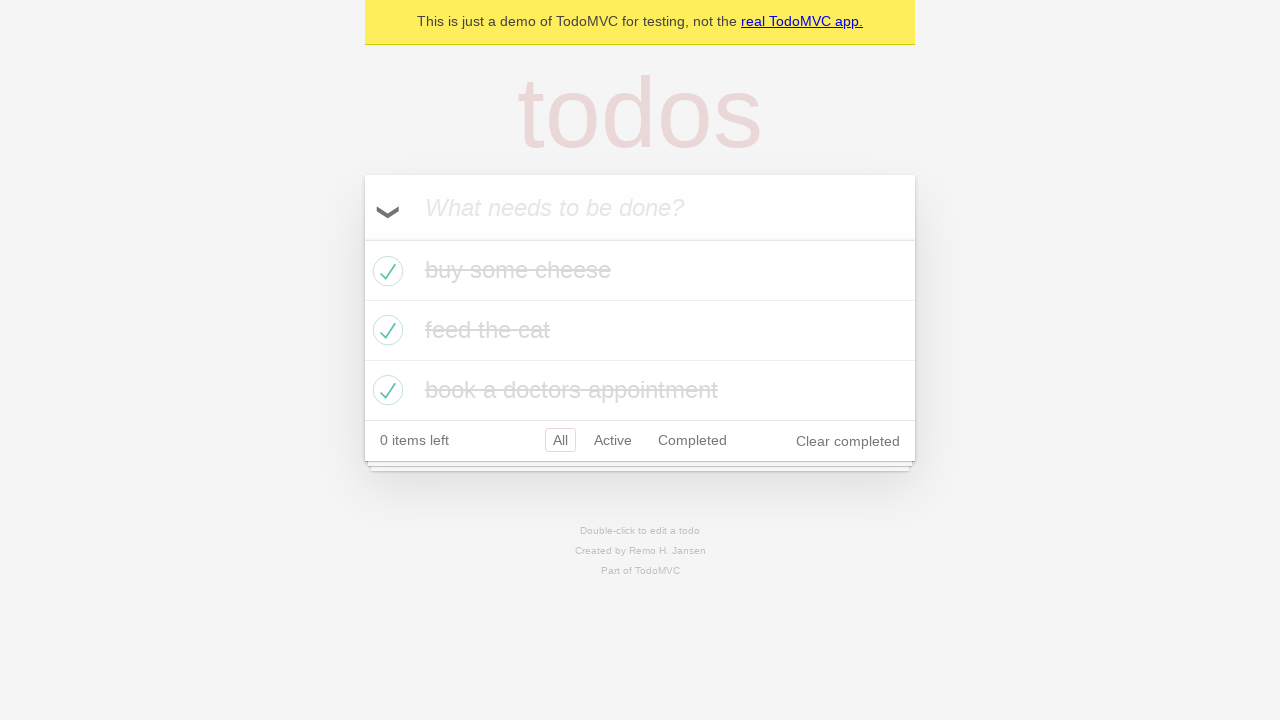